Tests dynamic controls by verifying a textbox is initially disabled, then clicking Enable button and confirming the textbox becomes enabled

Starting URL: https://the-internet.herokuapp.com/dynamic_controls

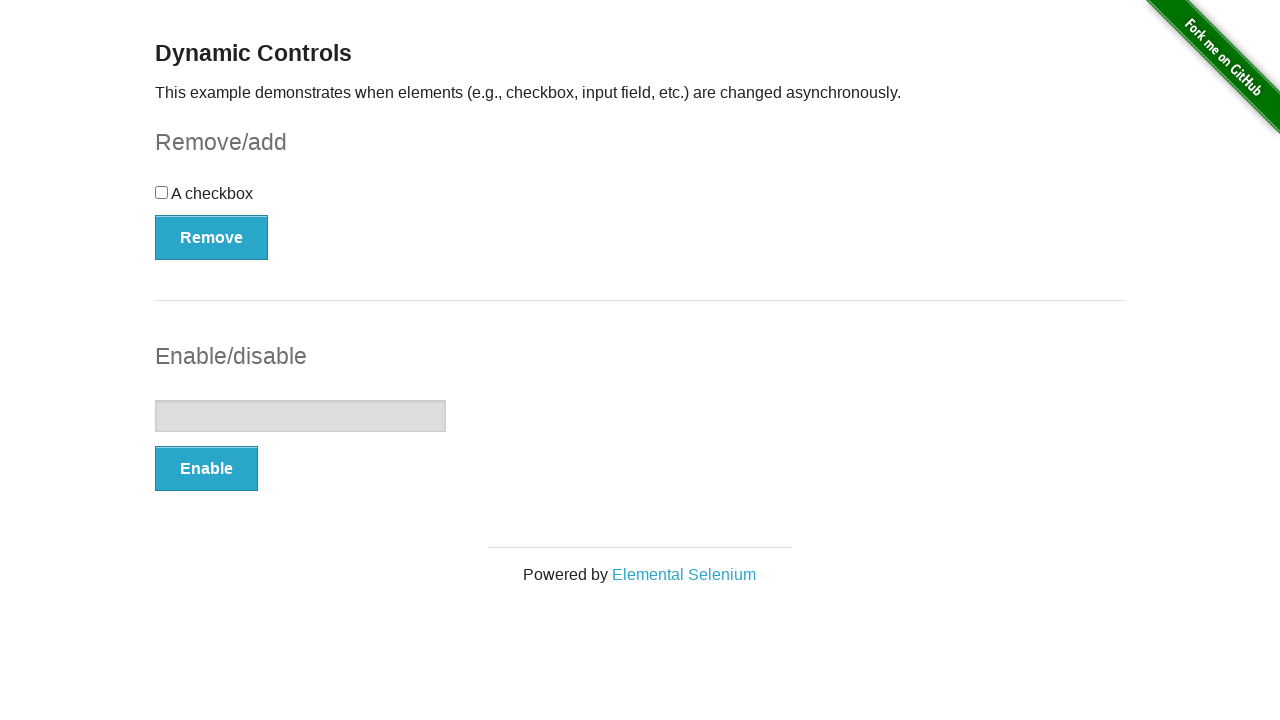

Located the textbox element
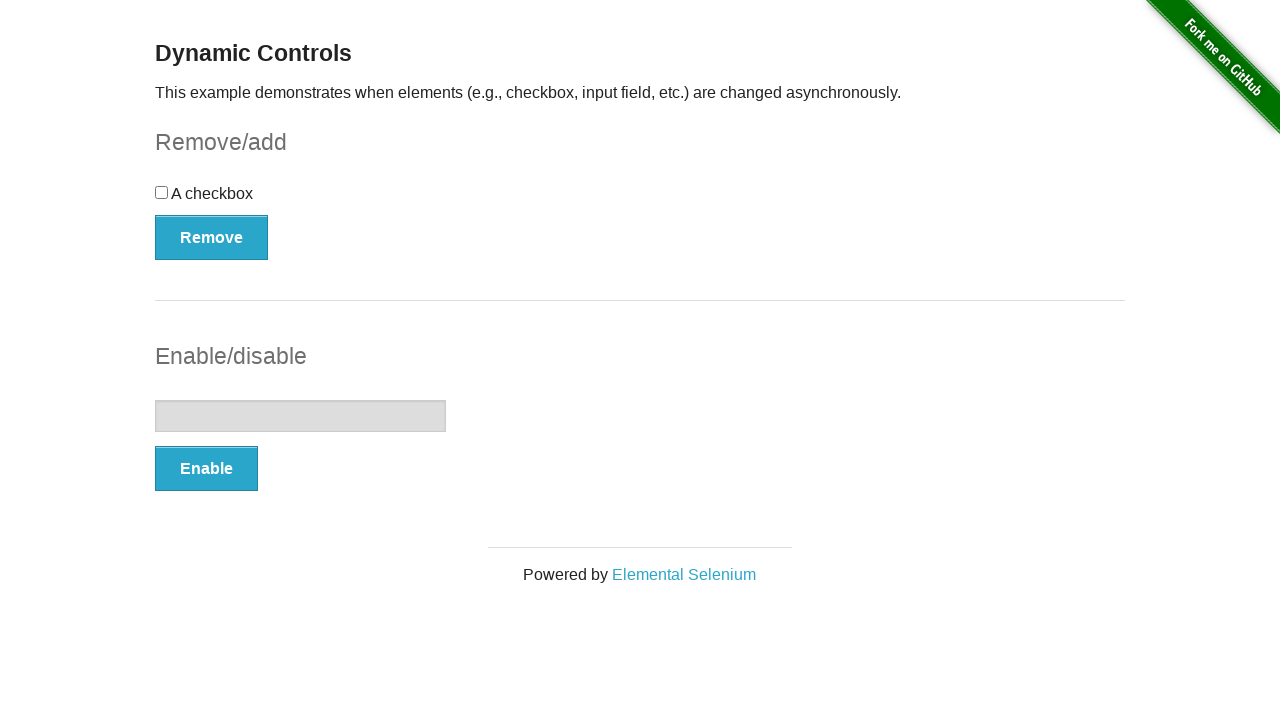

Verified textbox is initially disabled
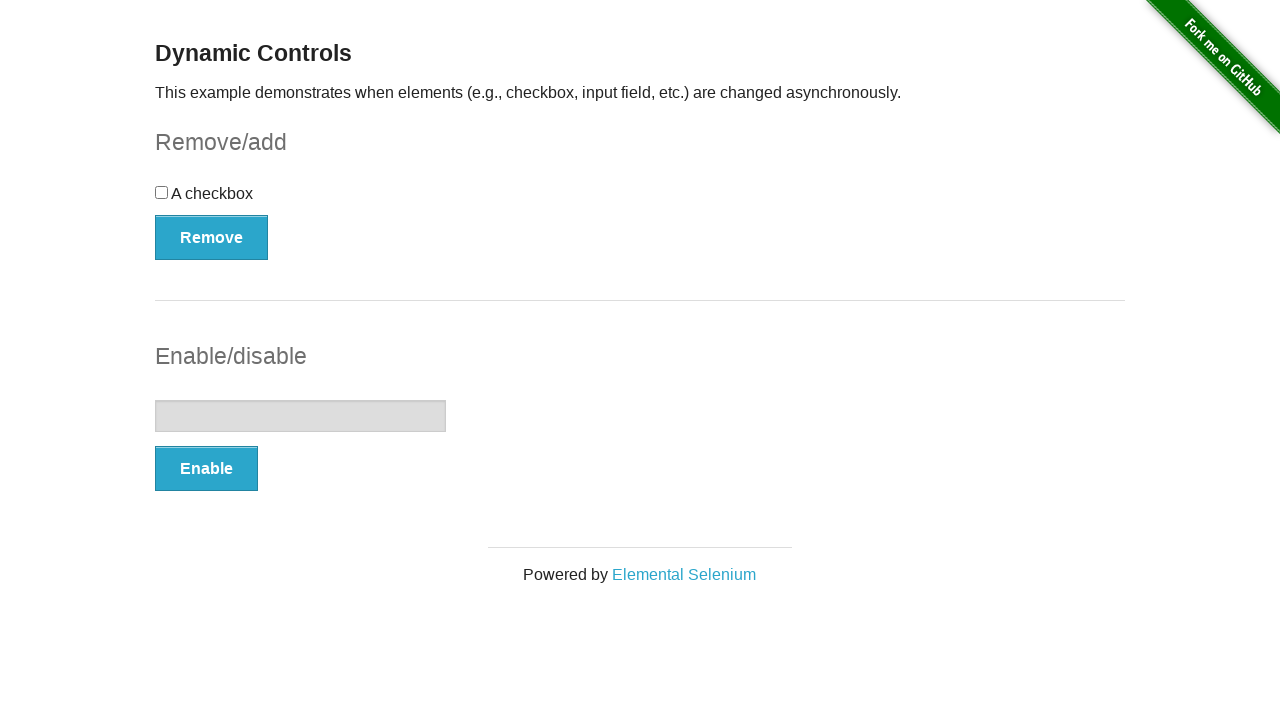

Clicked Enable button at (206, 469) on xpath=//button[text()='Enable']
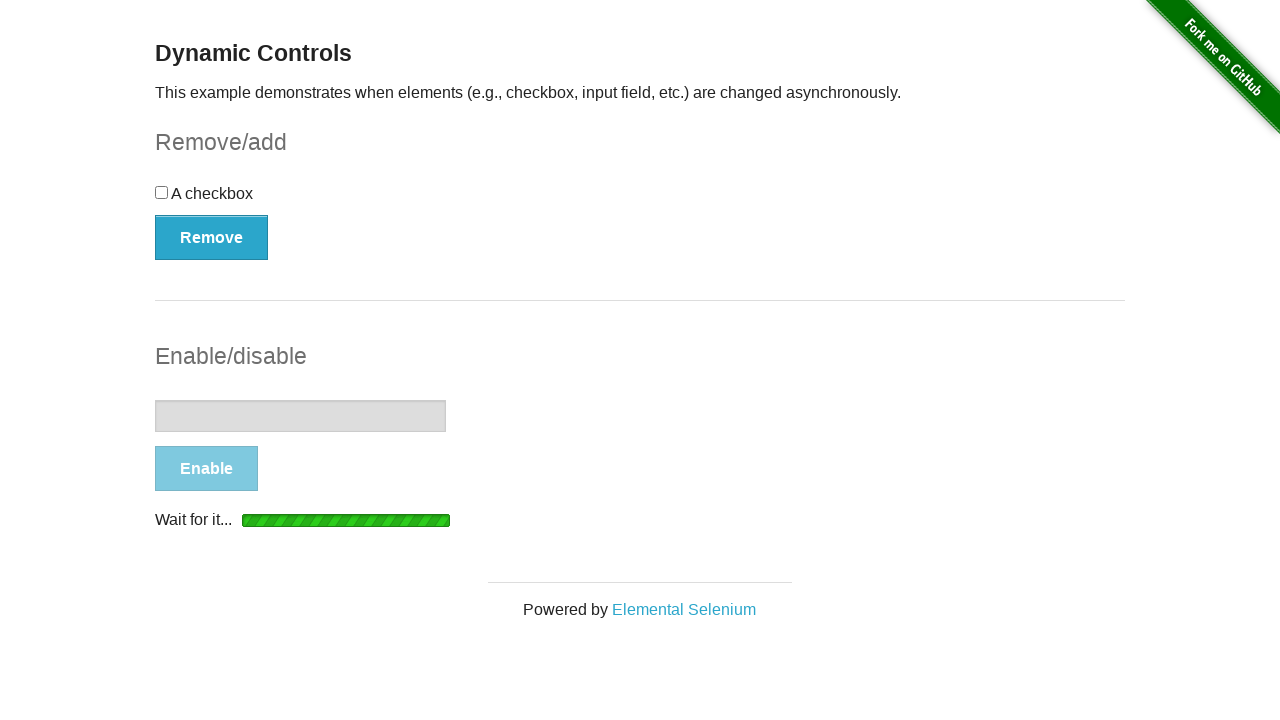

Waited for textbox to become enabled
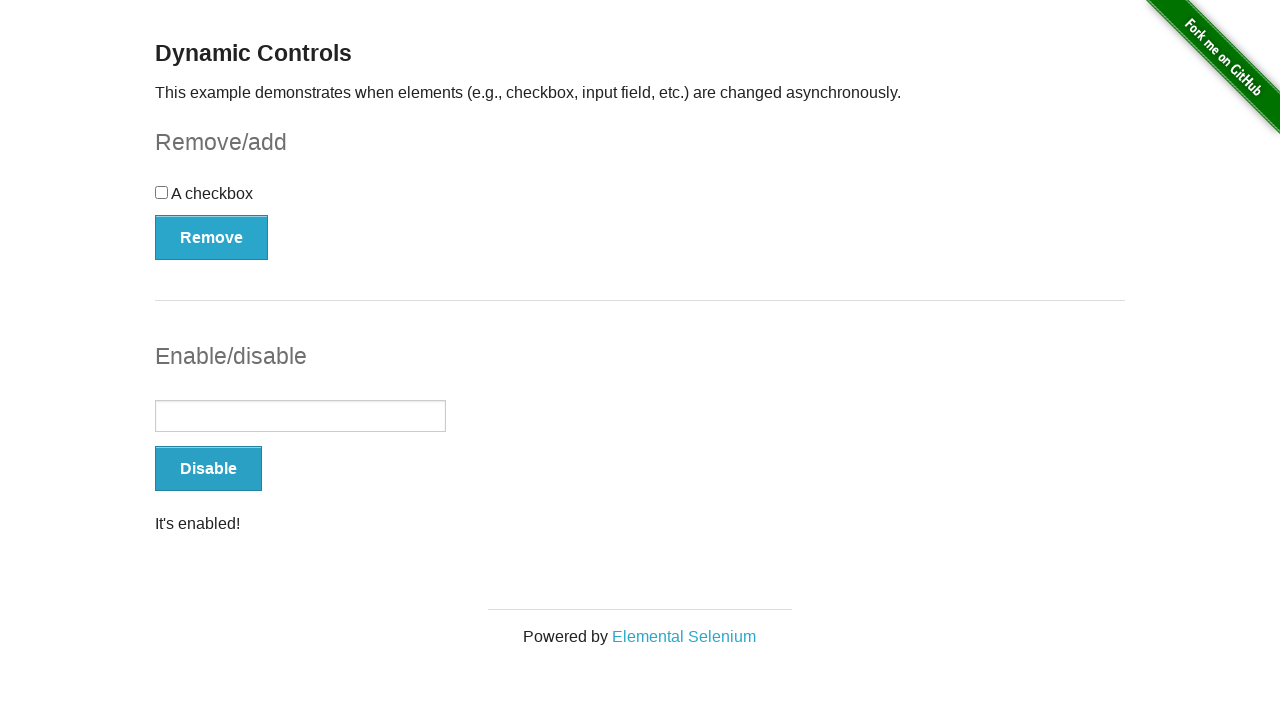

Located the 'It's enabled!' message element
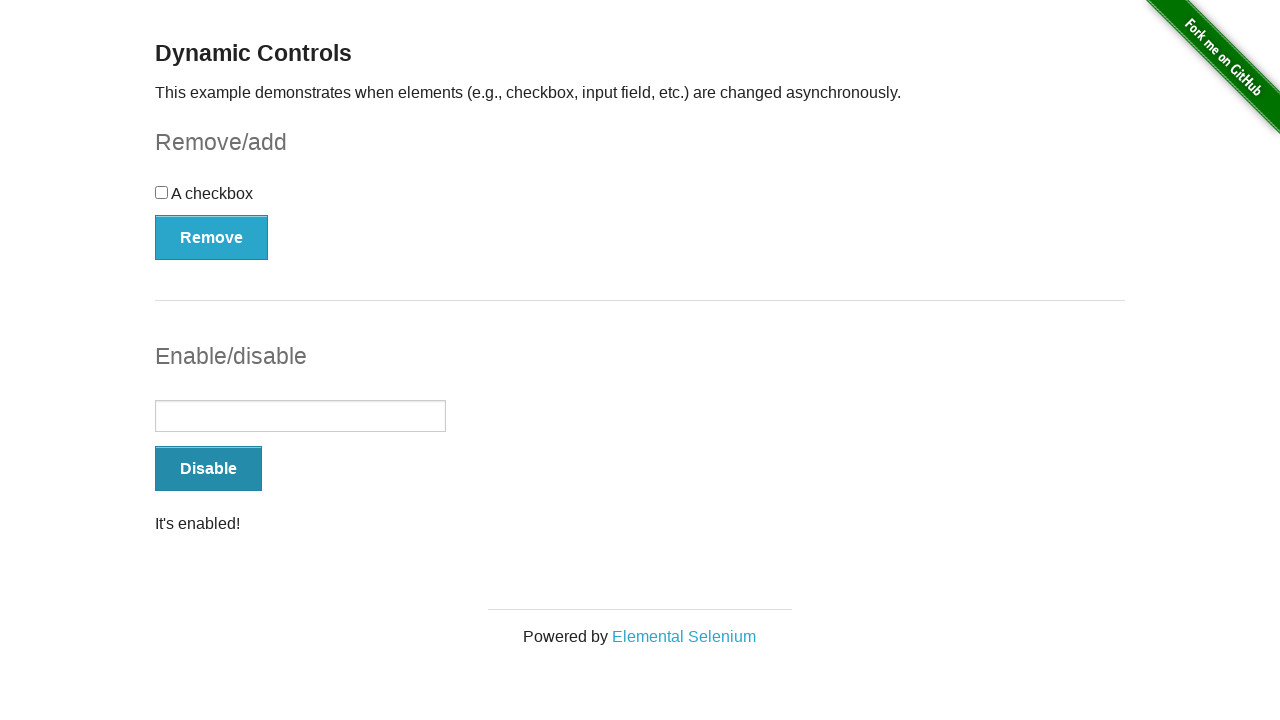

Waited for 'It's enabled!' message to be visible
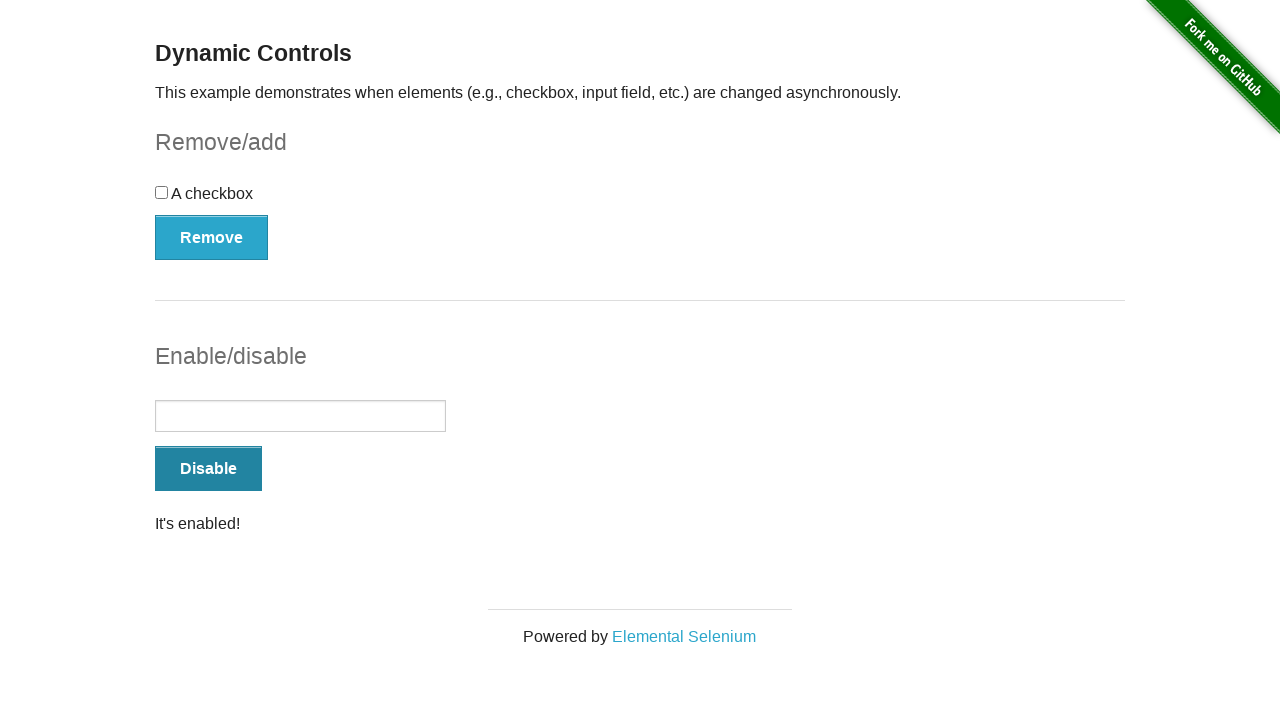

Verified 'It's enabled!' message is visible
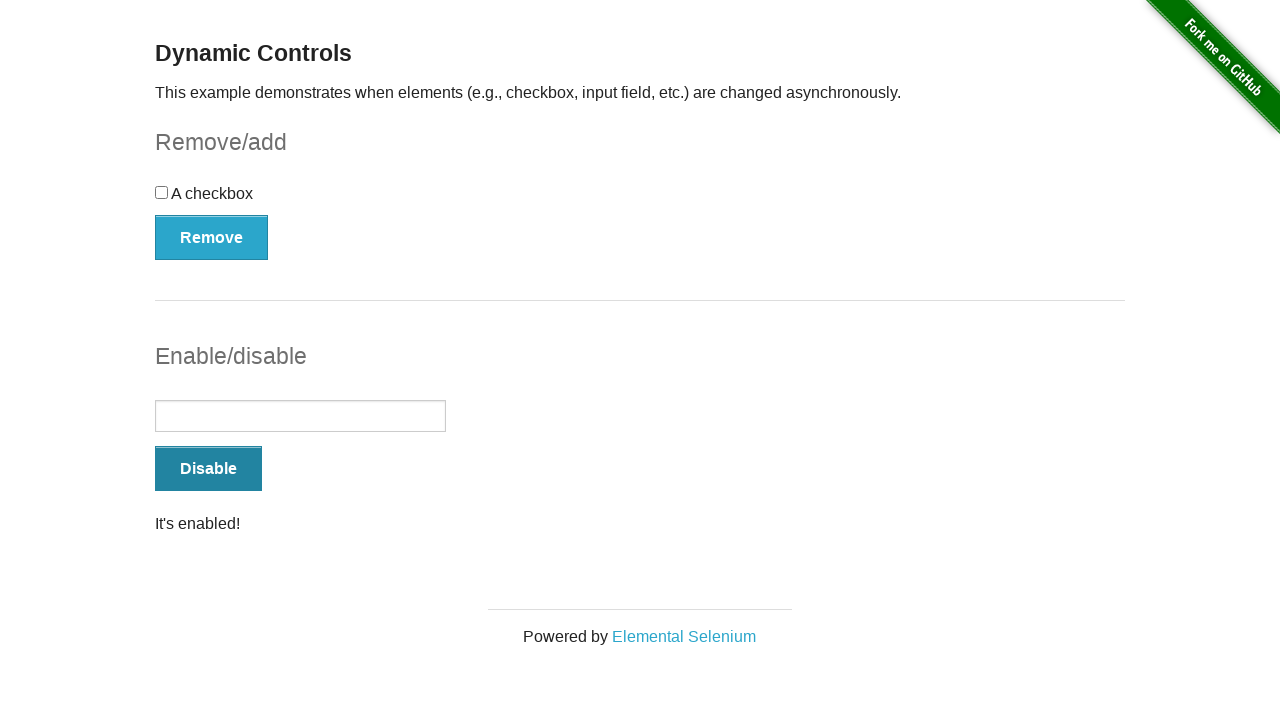

Filled textbox with 'merhaba' on xpath=//input[@type='text']
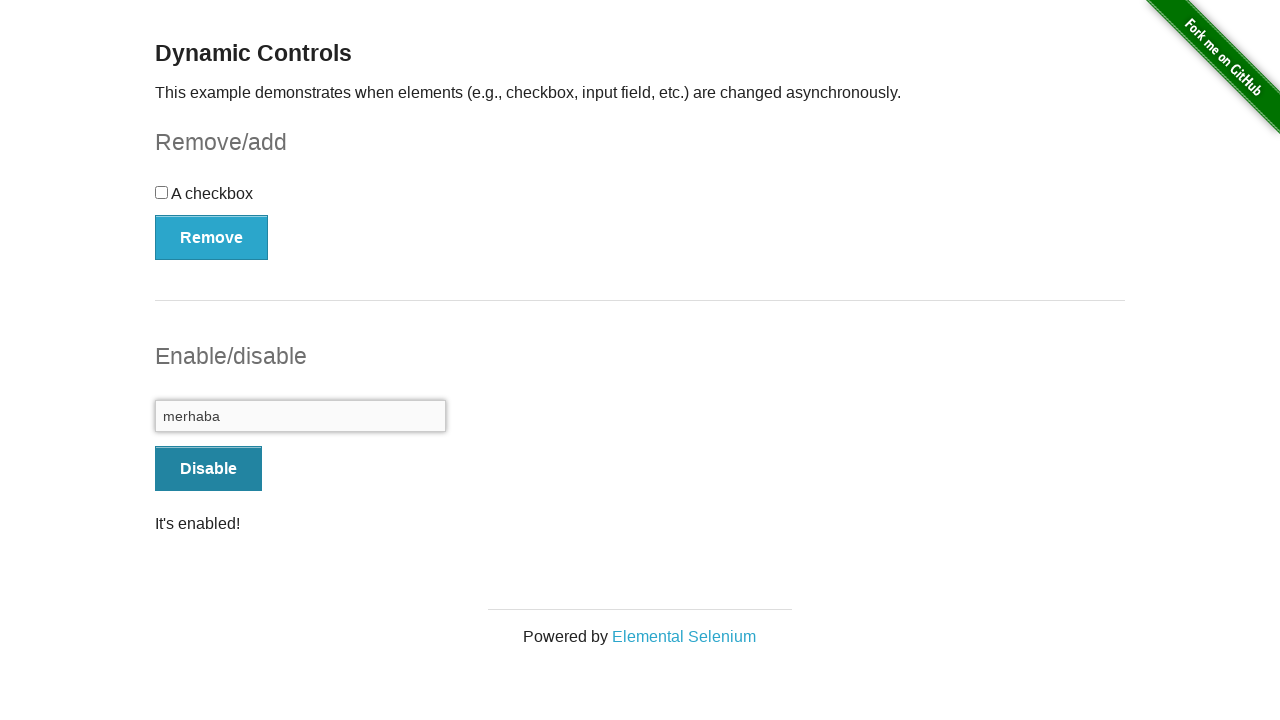

Verified textbox is enabled after fill operation
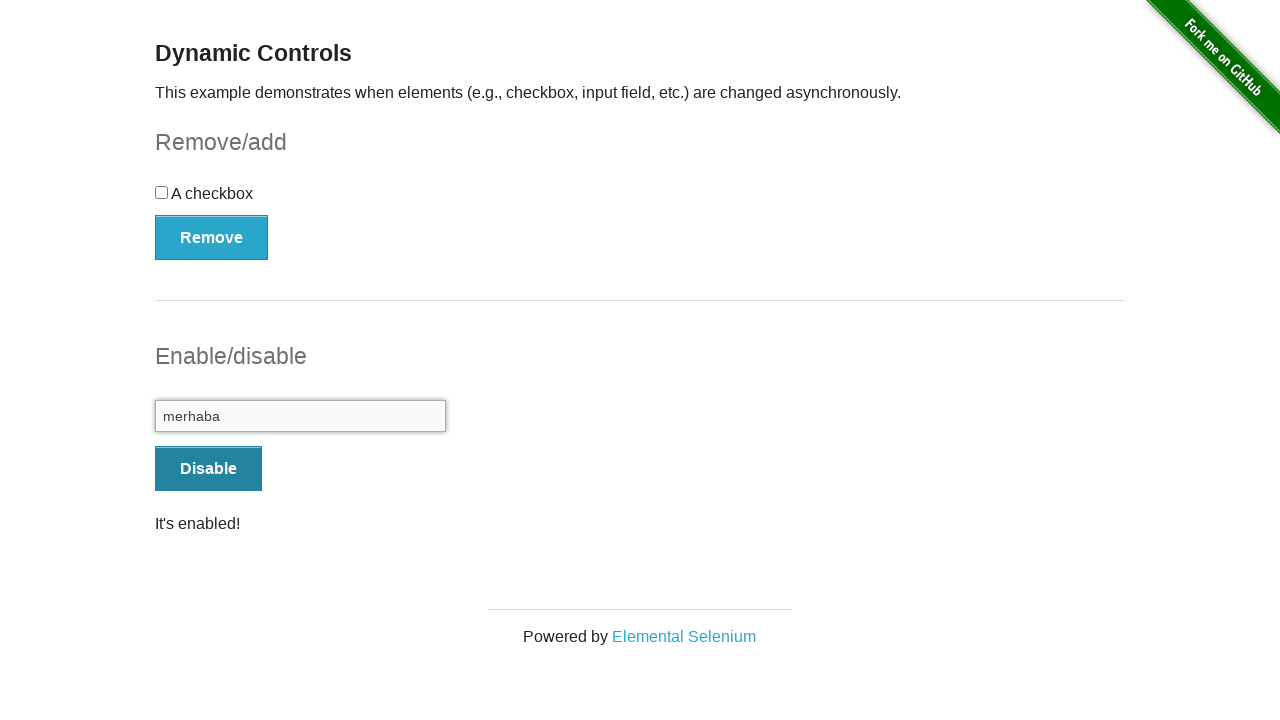

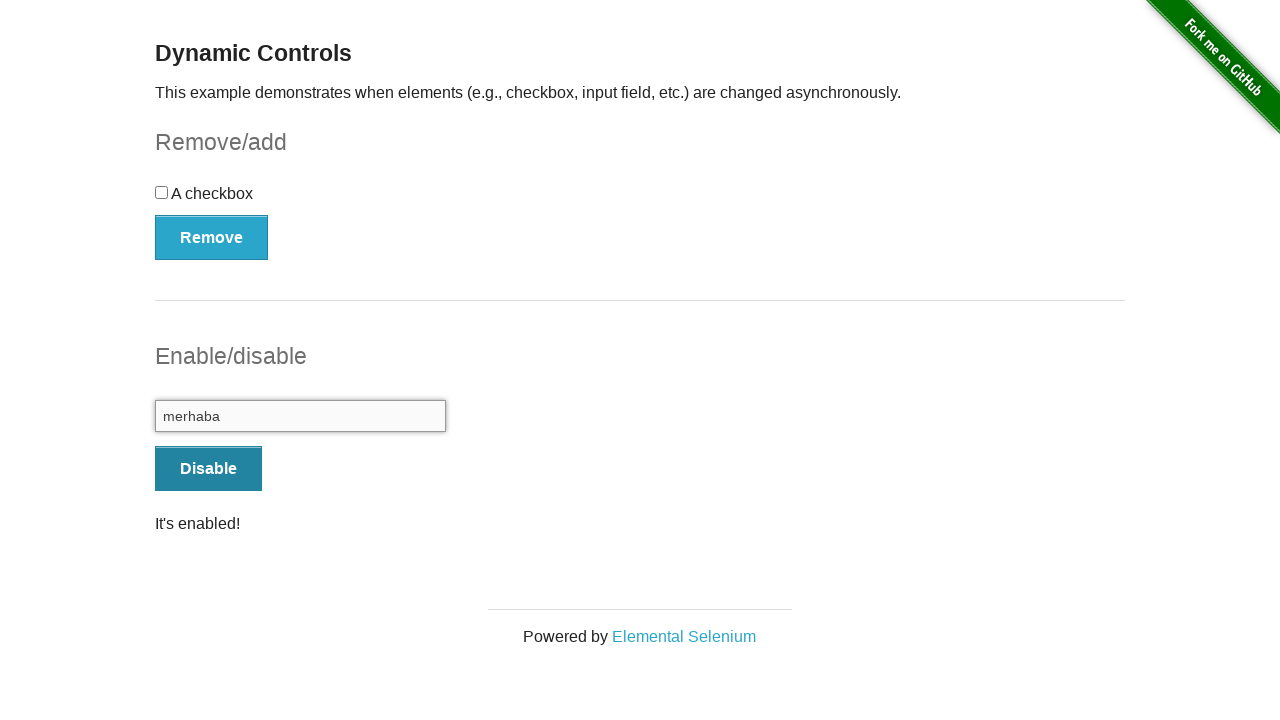